Tests dropdown selection functionality by selecting options using three different methods: by index, by value, and by visible text on a currency dropdown.

Starting URL: https://rahulshettyacademy.com/dropdownsPractise/

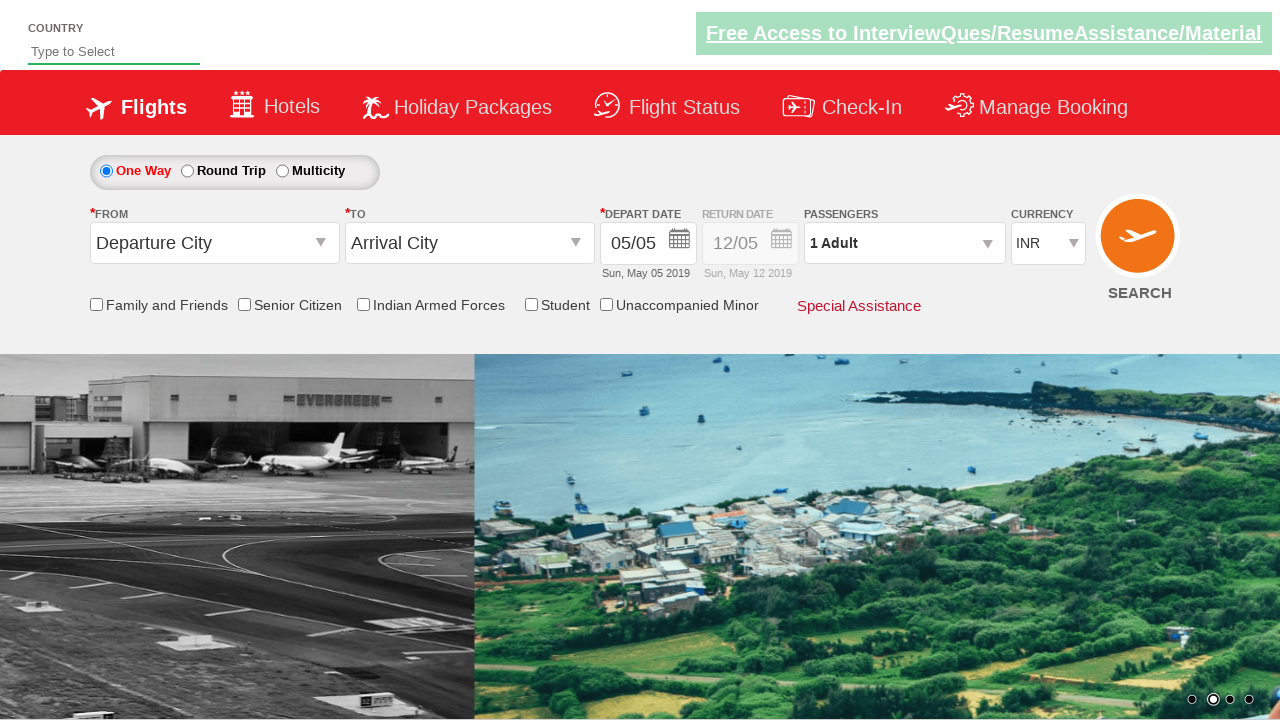

Selected currency dropdown option by index 3 on #ctl00_mainContent_DropDownListCurrency
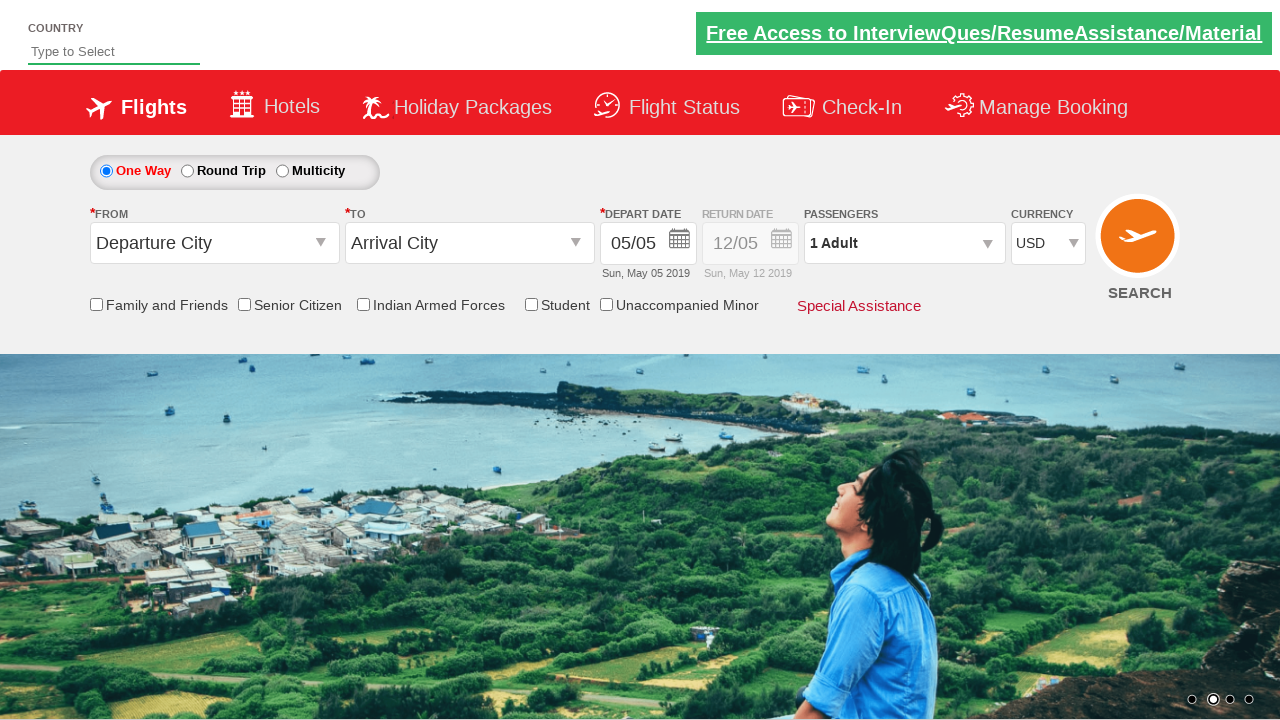

Selected currency dropdown option by value 'AED' on #ctl00_mainContent_DropDownListCurrency
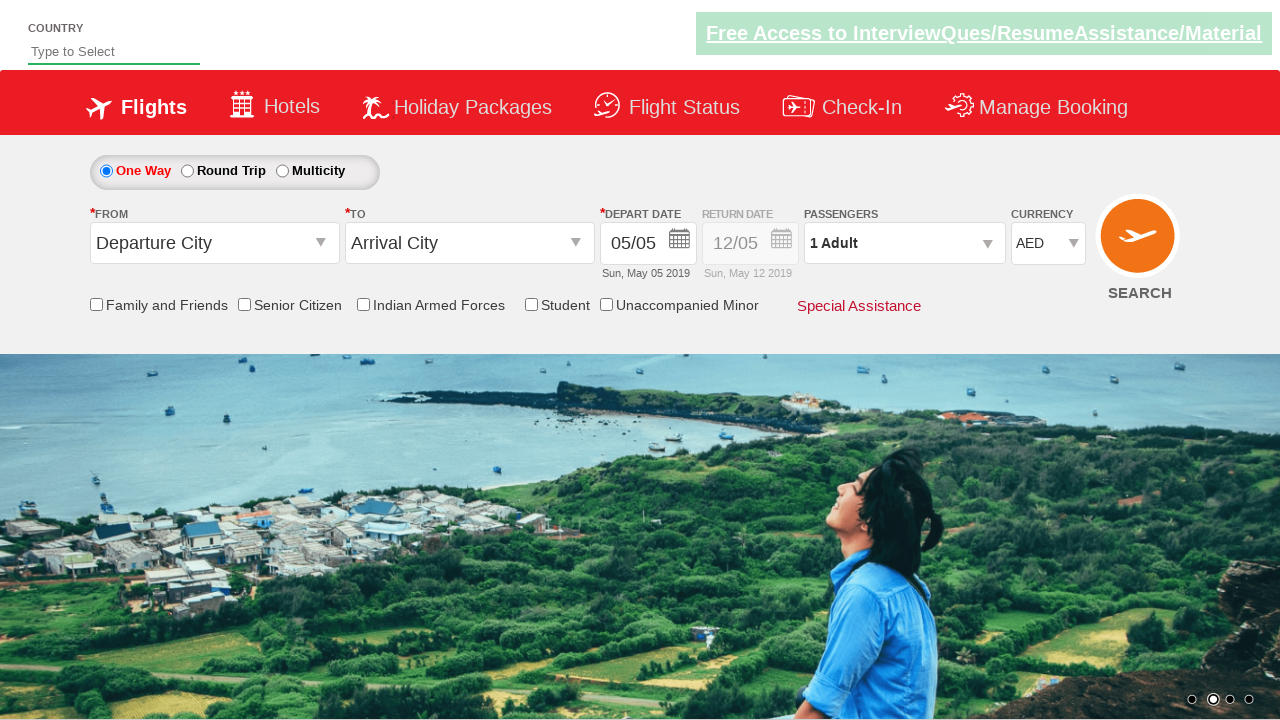

Selected currency dropdown option by visible text 'INR' on #ctl00_mainContent_DropDownListCurrency
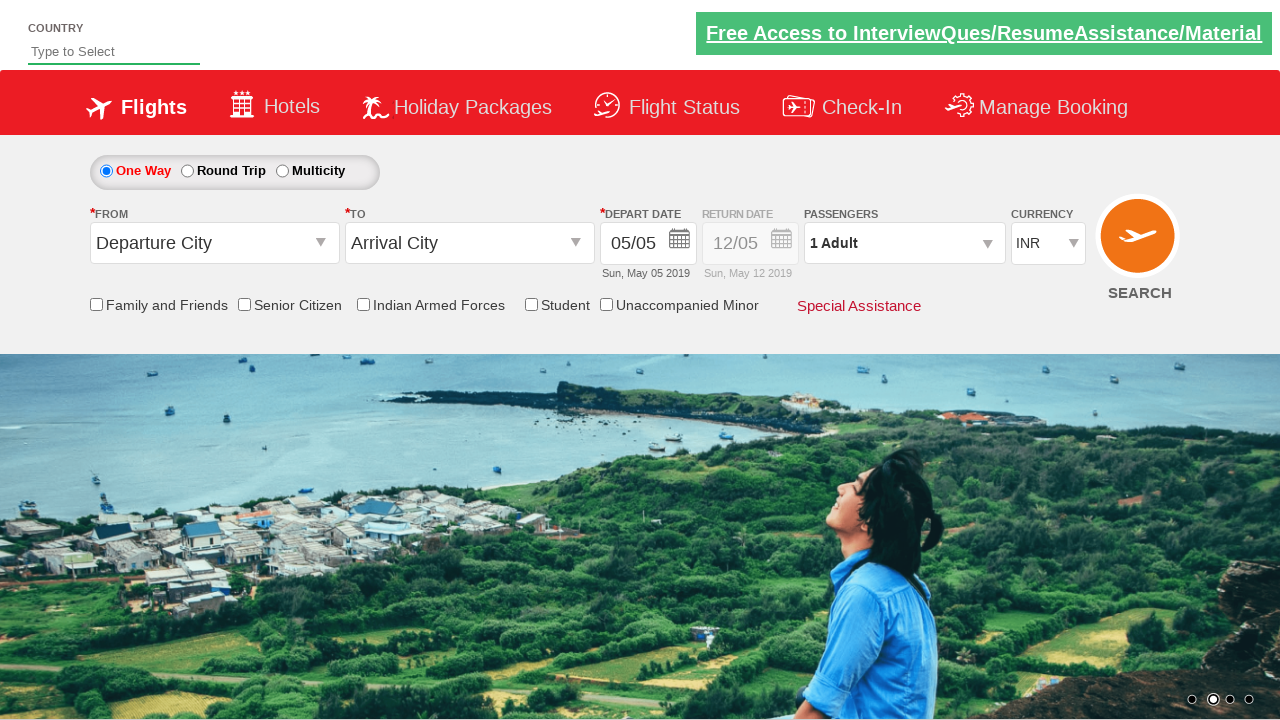

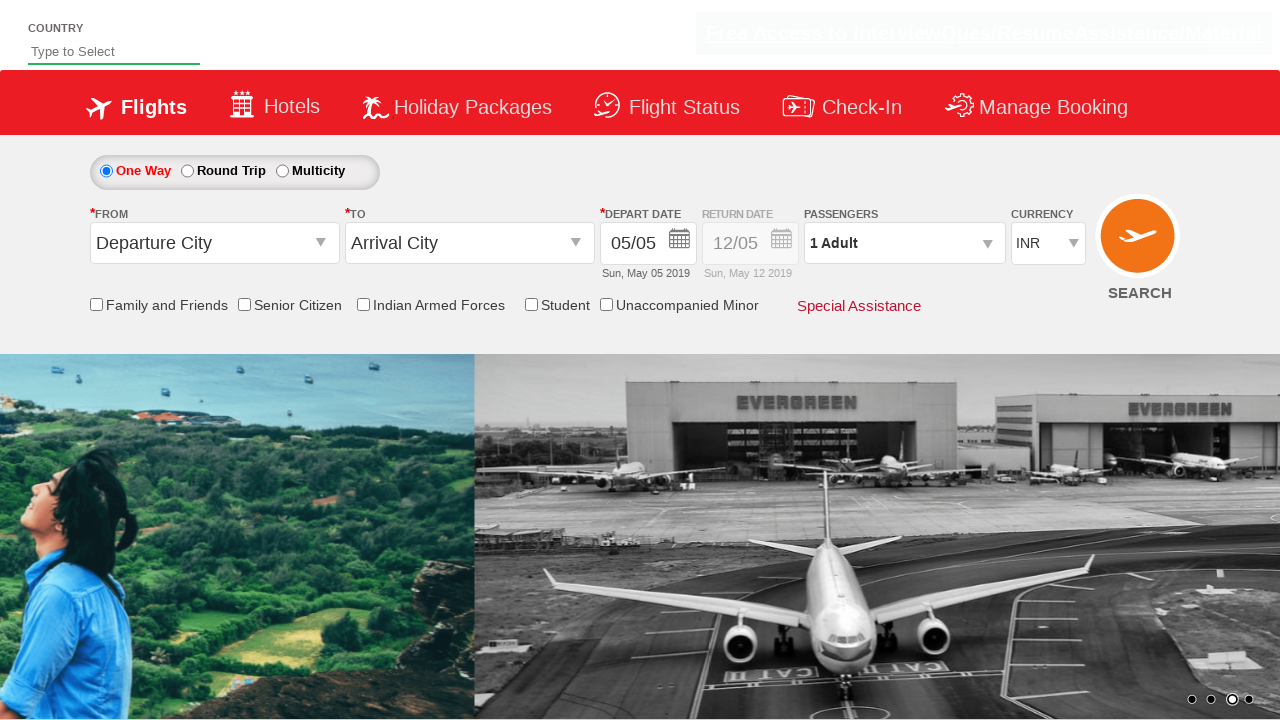